Navigates to a public testing blog and maximizes the browser window to verify basic page loading.

Starting URL: http://only-testing-blog.blogspot.com/

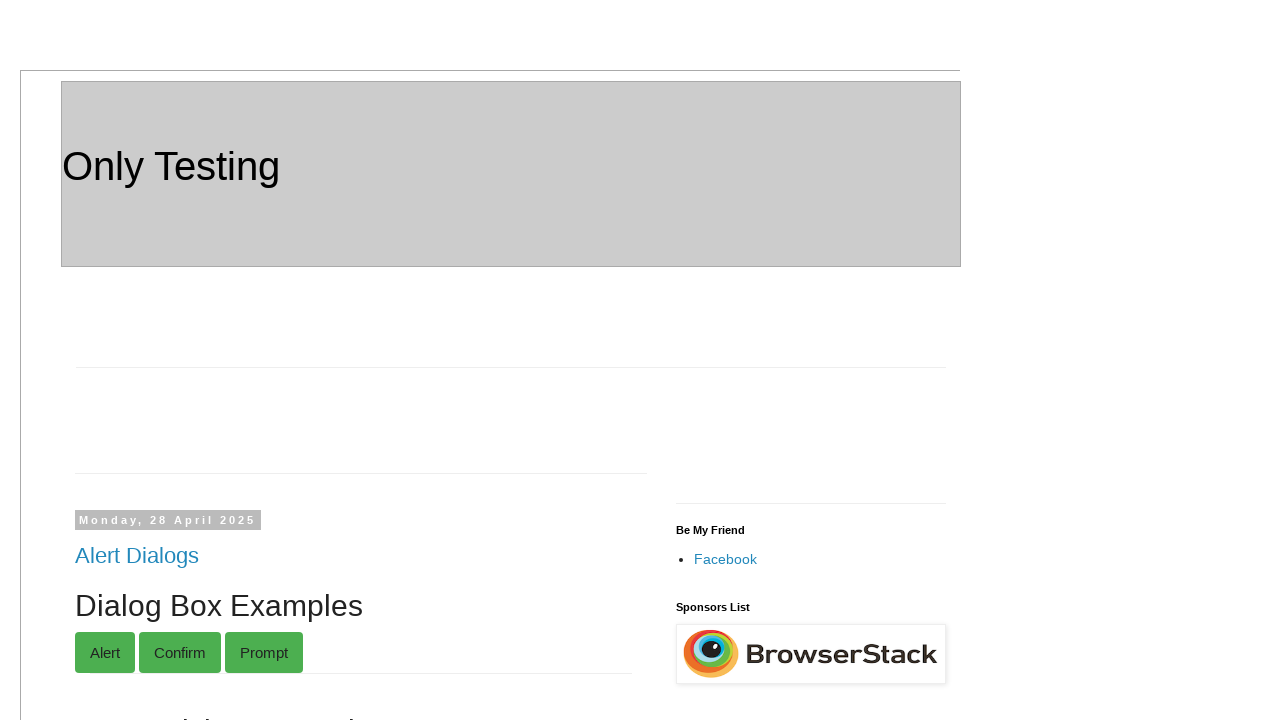

Set viewport size to 1920x1080
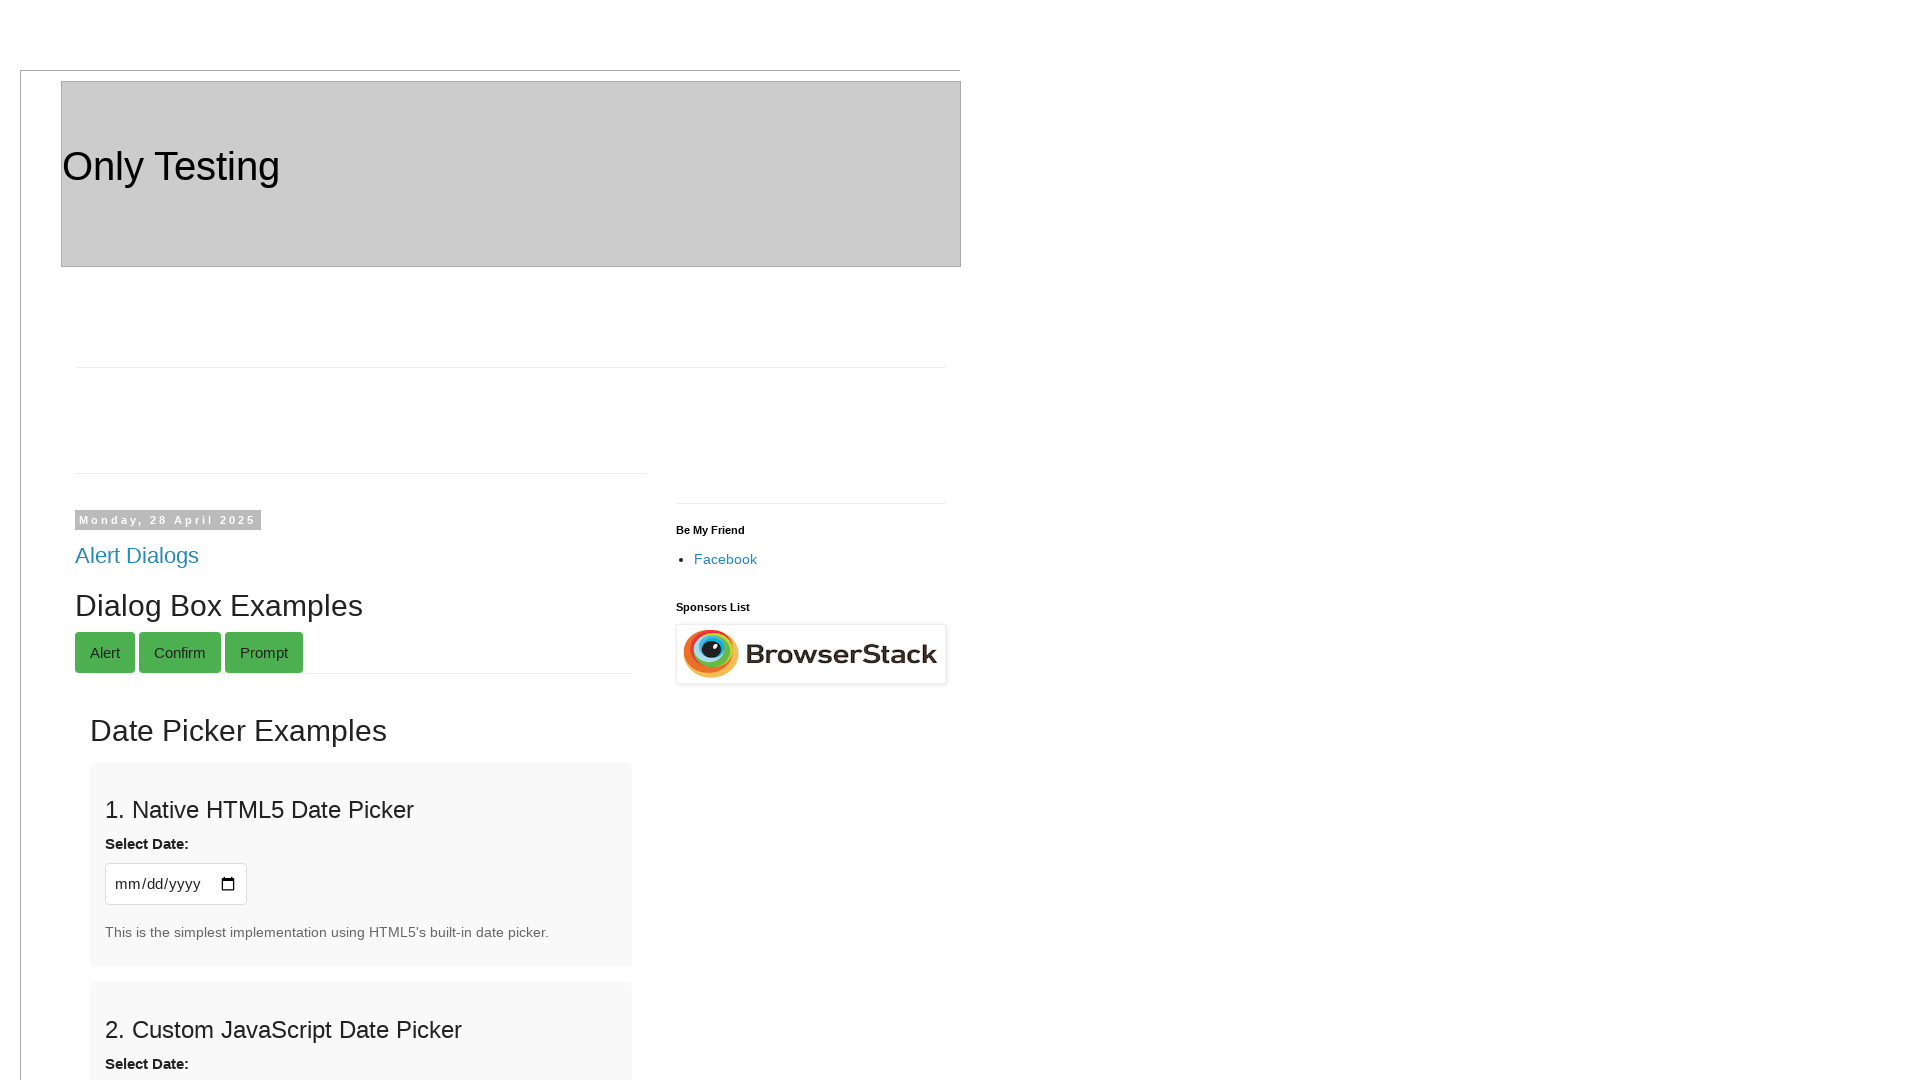

Page fully loaded (domcontentloaded state reached)
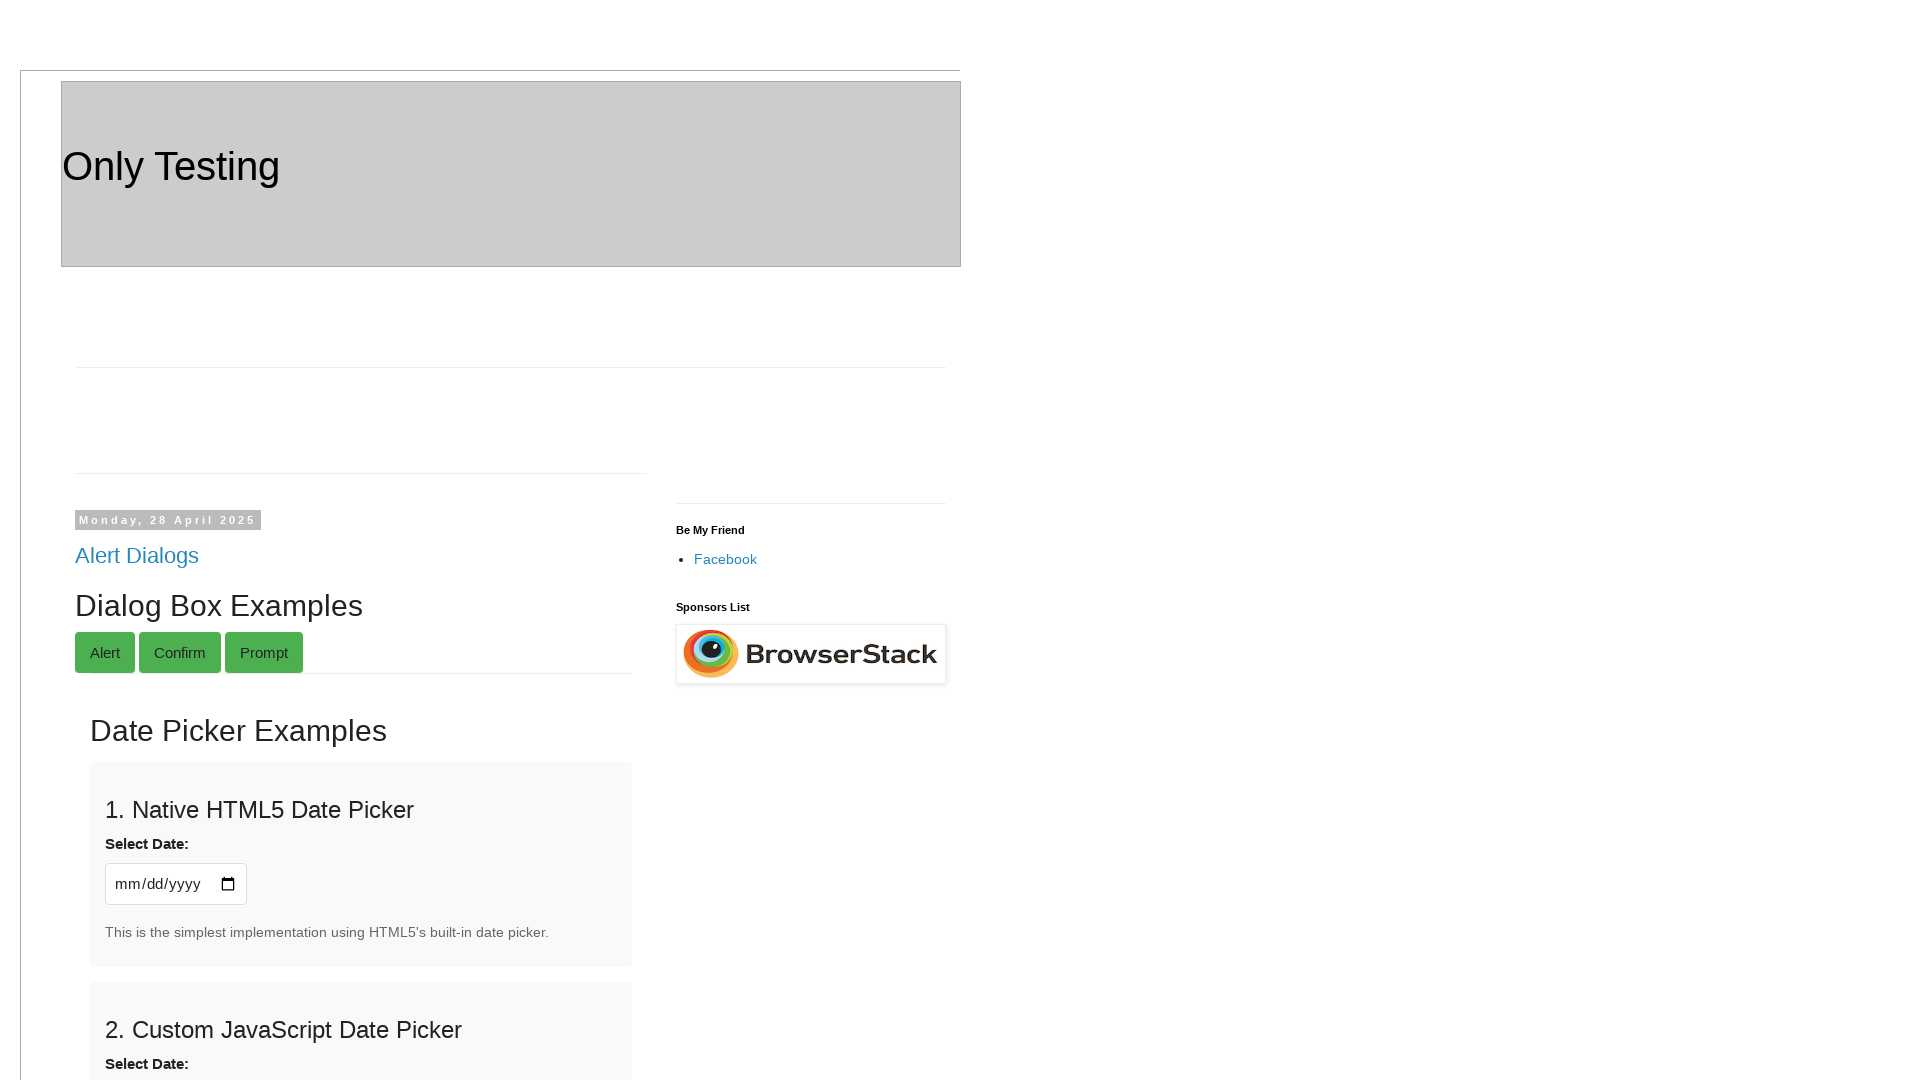

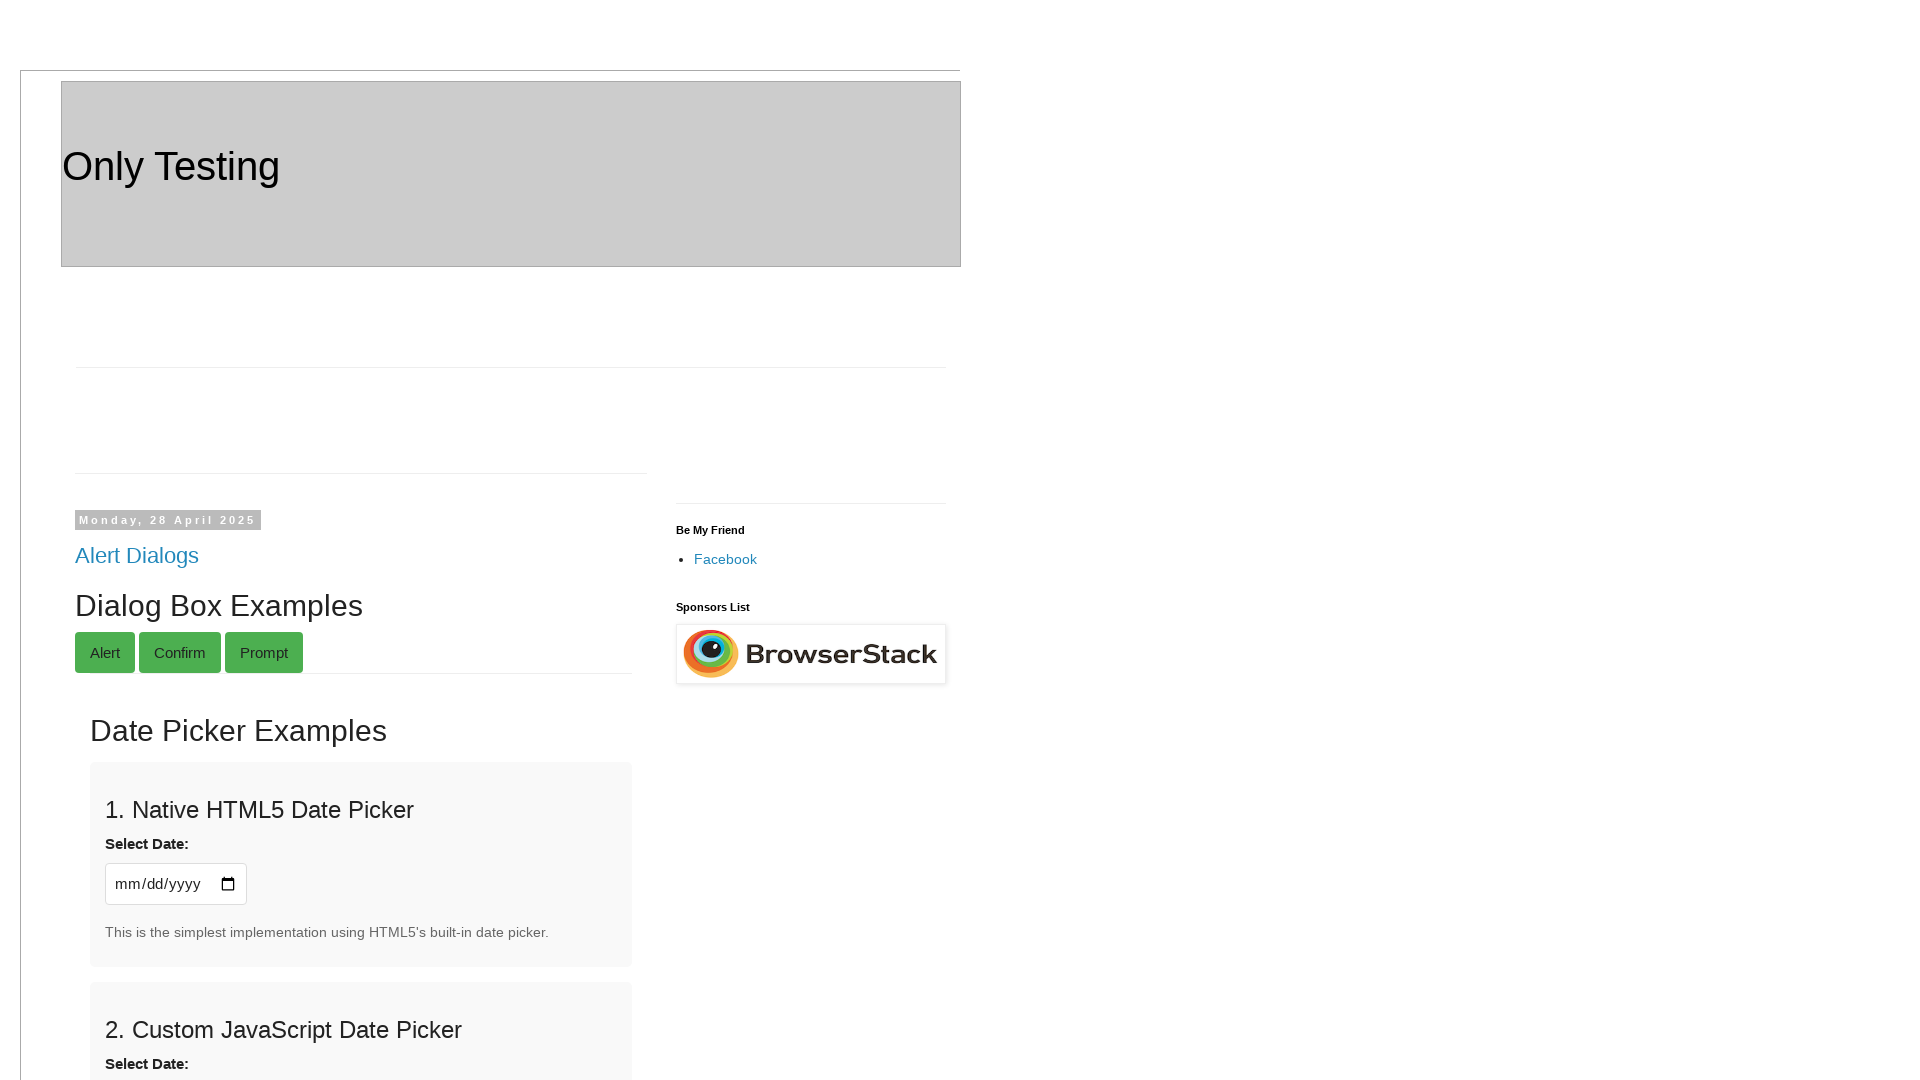